Fills out and submits a form with first name, last name, and email fields

Starting URL: https://secure-retreat-92358.herokuapp.com/

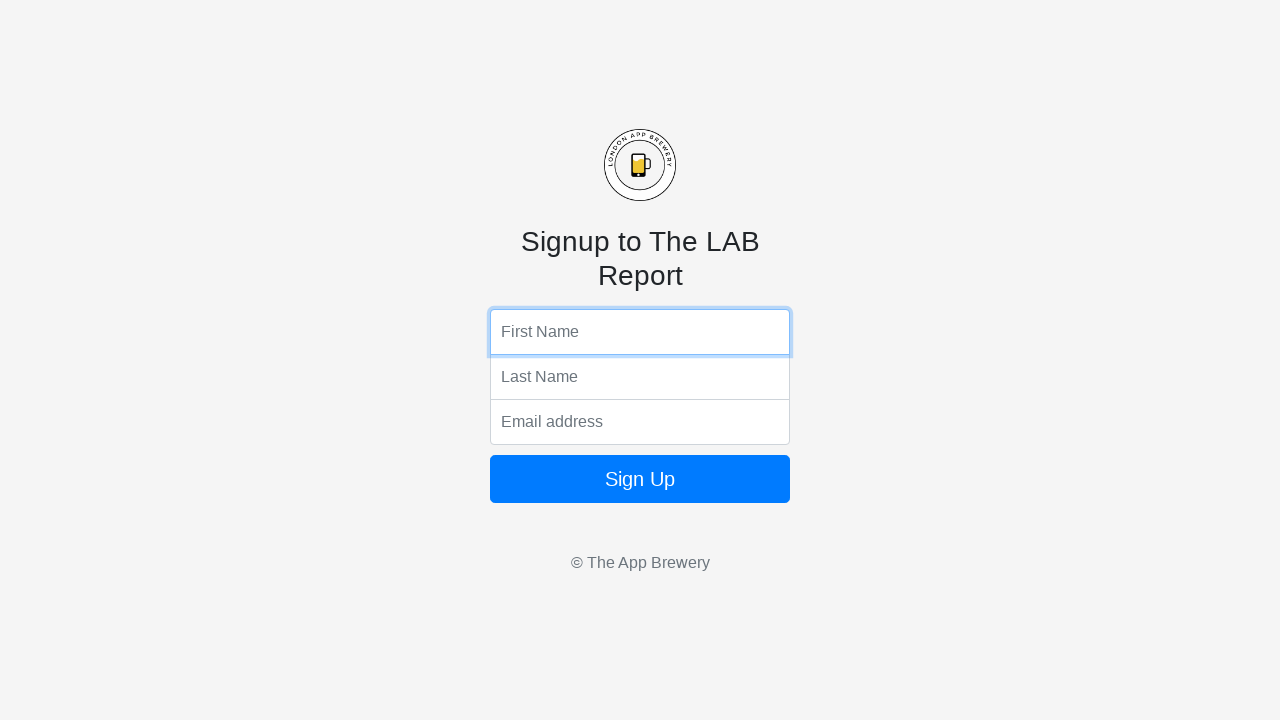

Filled first name field with 'John' on input[name='fName']
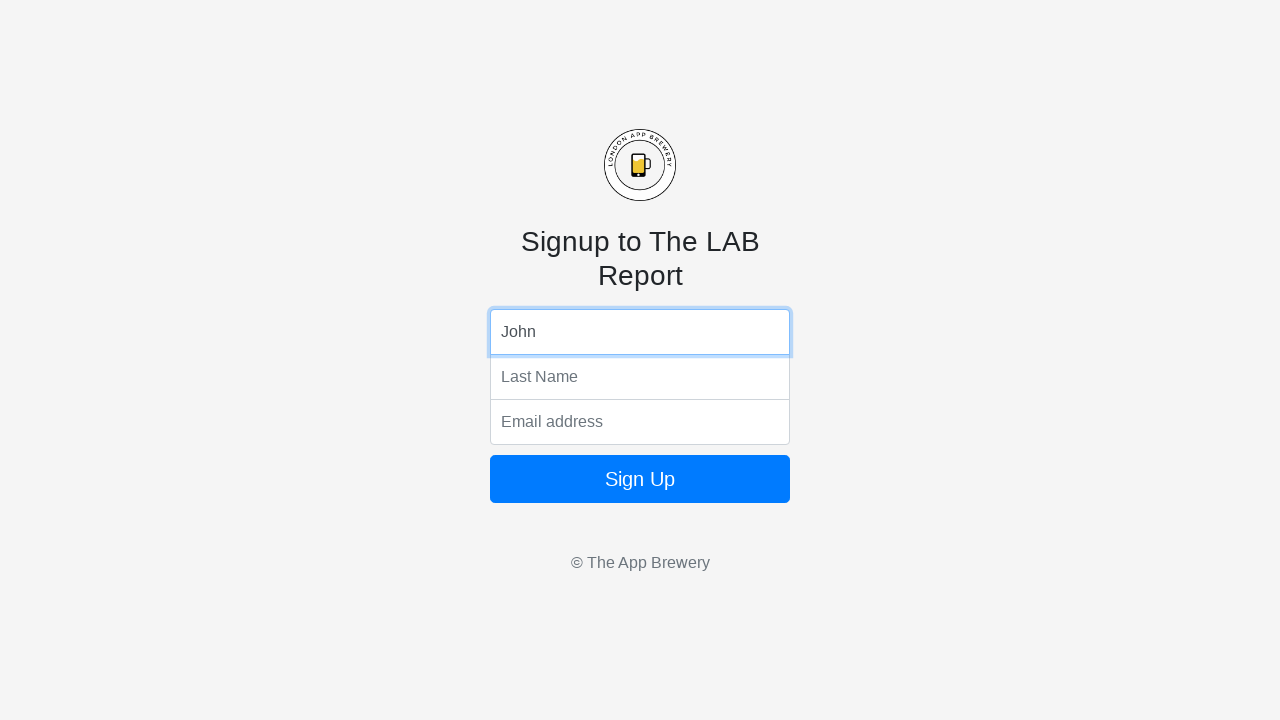

Filled last name field with 'Smith' on input[name='lName']
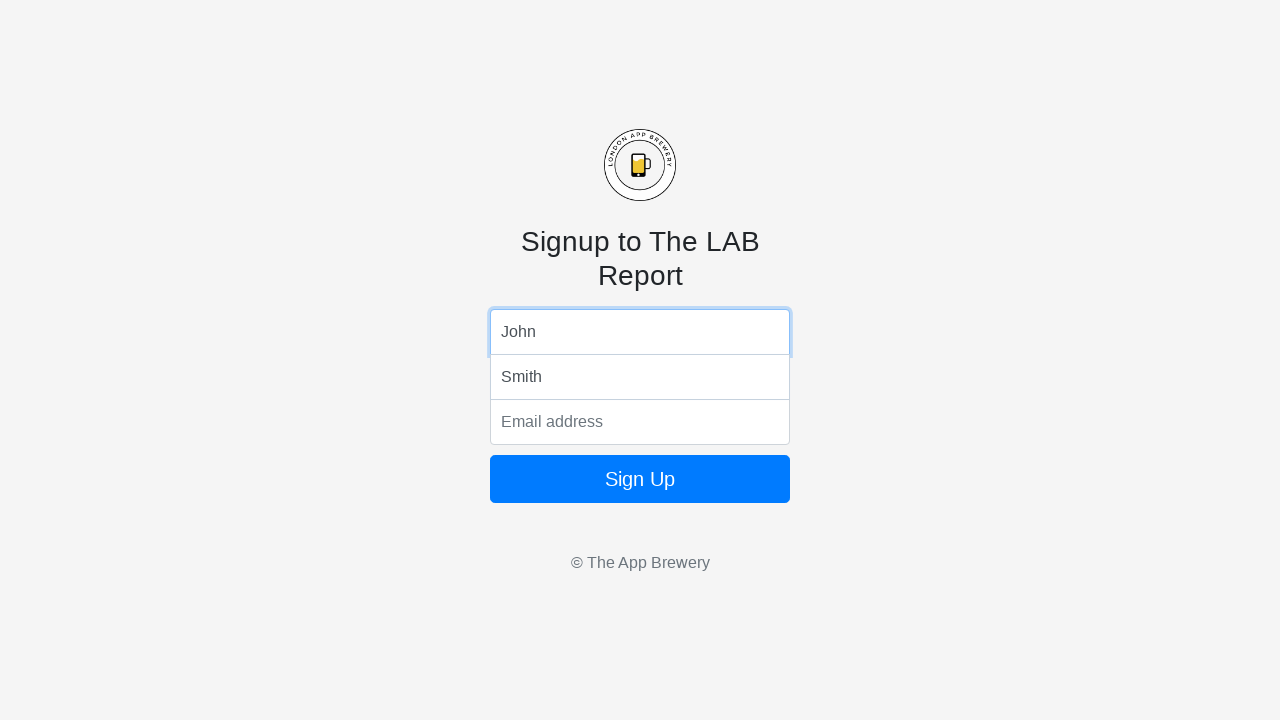

Filled email field with 'john.smith@example.com' on input[name='email']
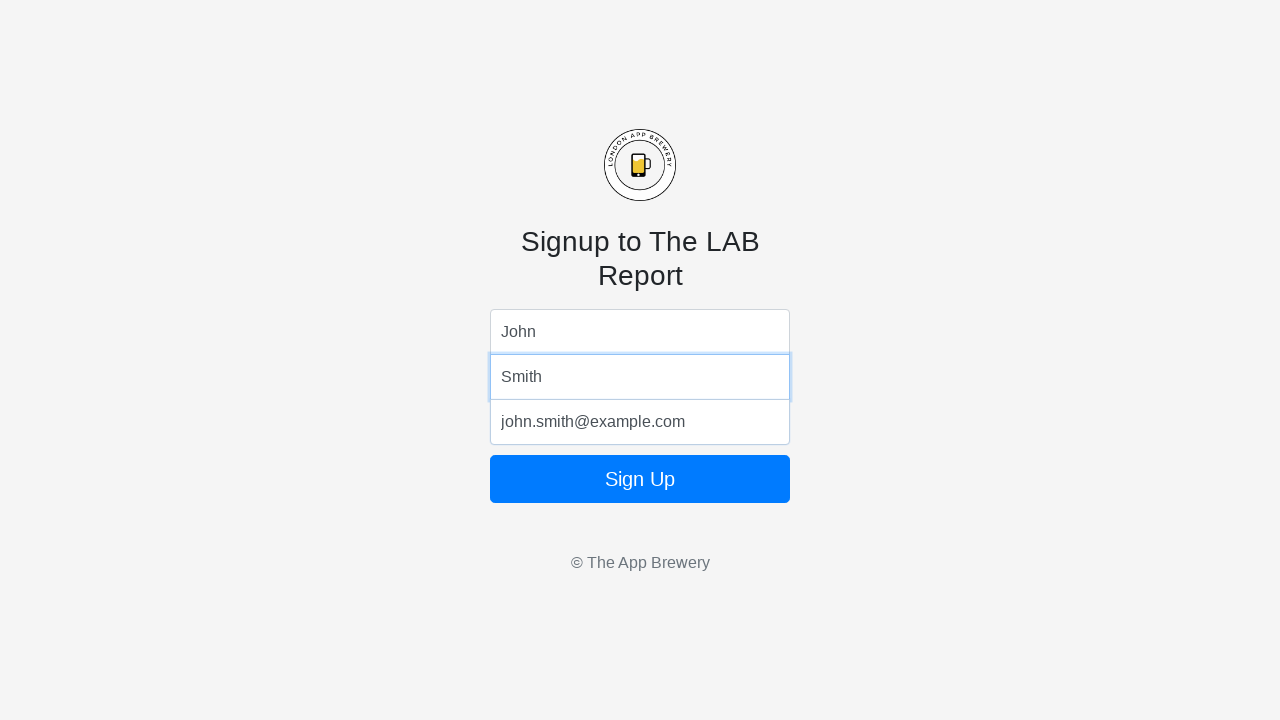

Clicked submit button to submit the form at (640, 479) on button
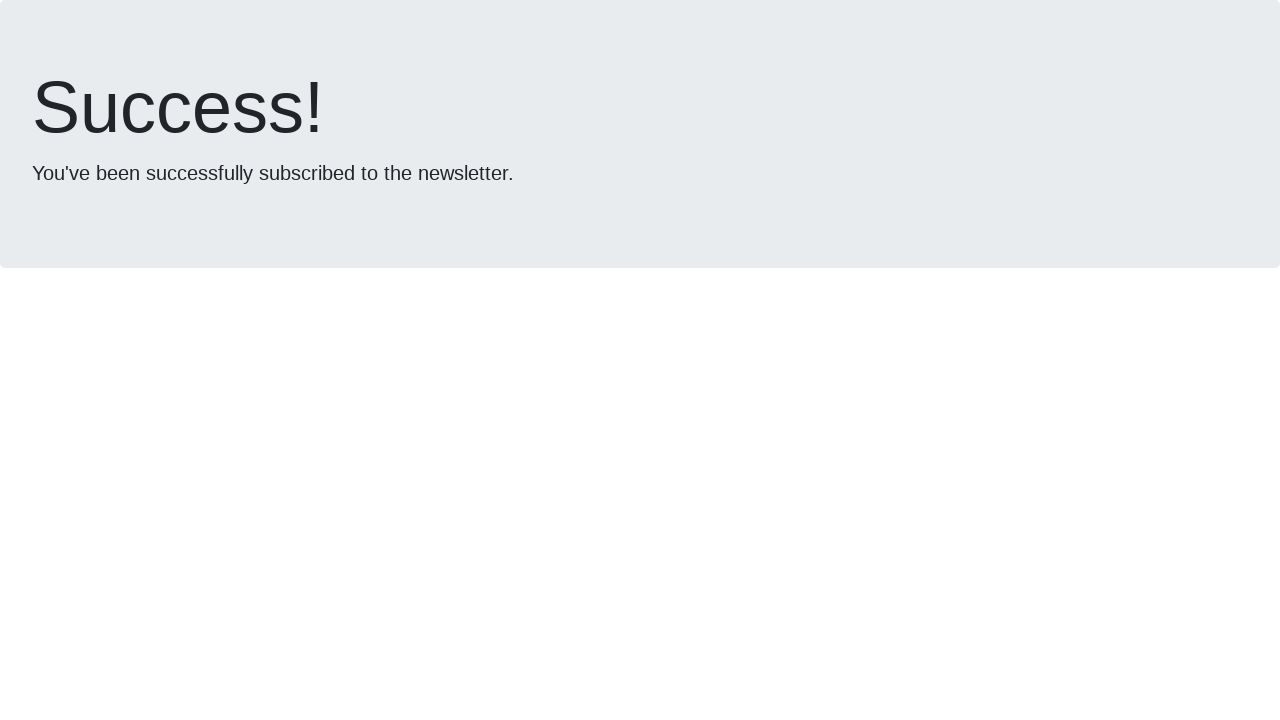

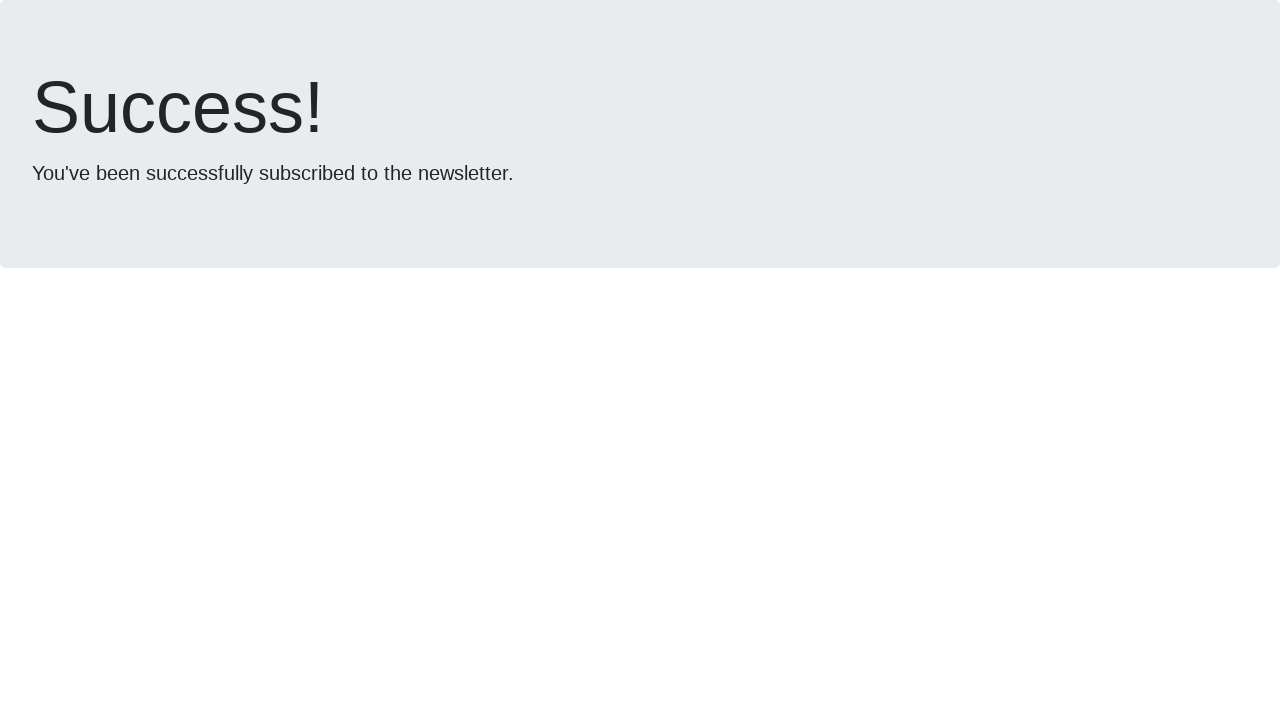